Tests page scrolling functionality by scrolling to the bottom of the w3schools homepage and then scrolling back to the top

Starting URL: https://www.w3schools.com/

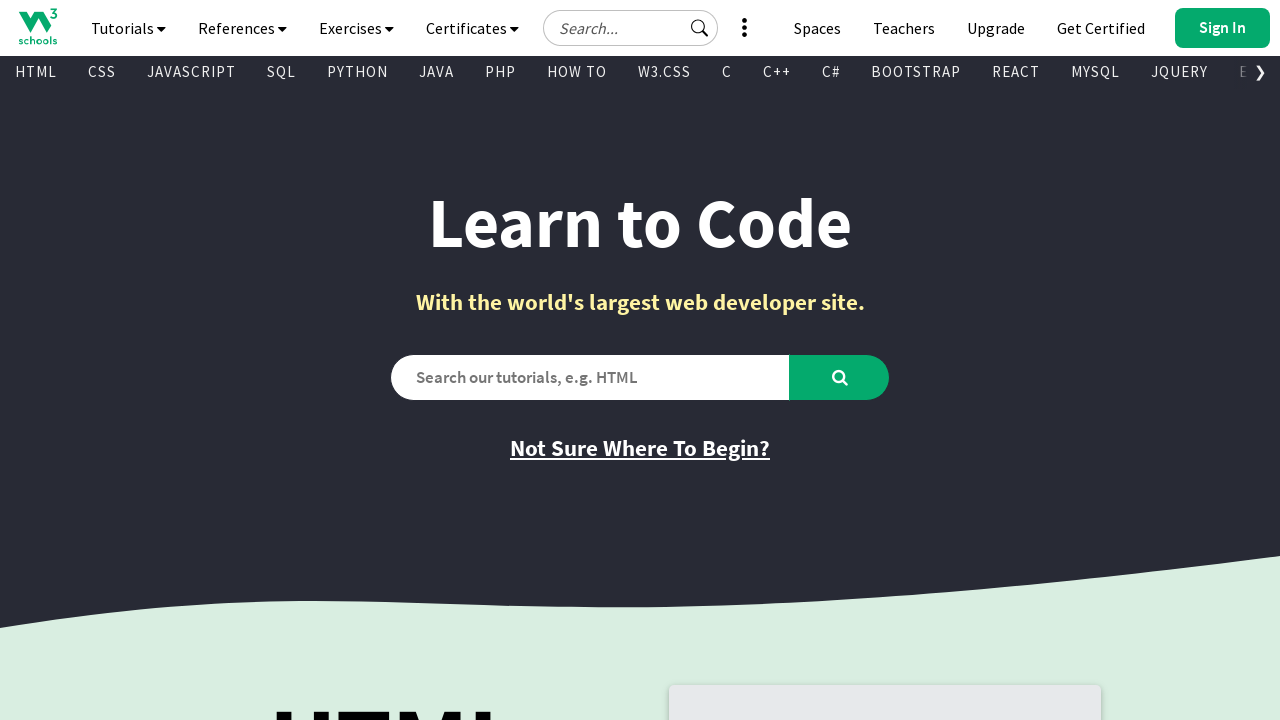

Scrolled to the bottom of the w3schools homepage
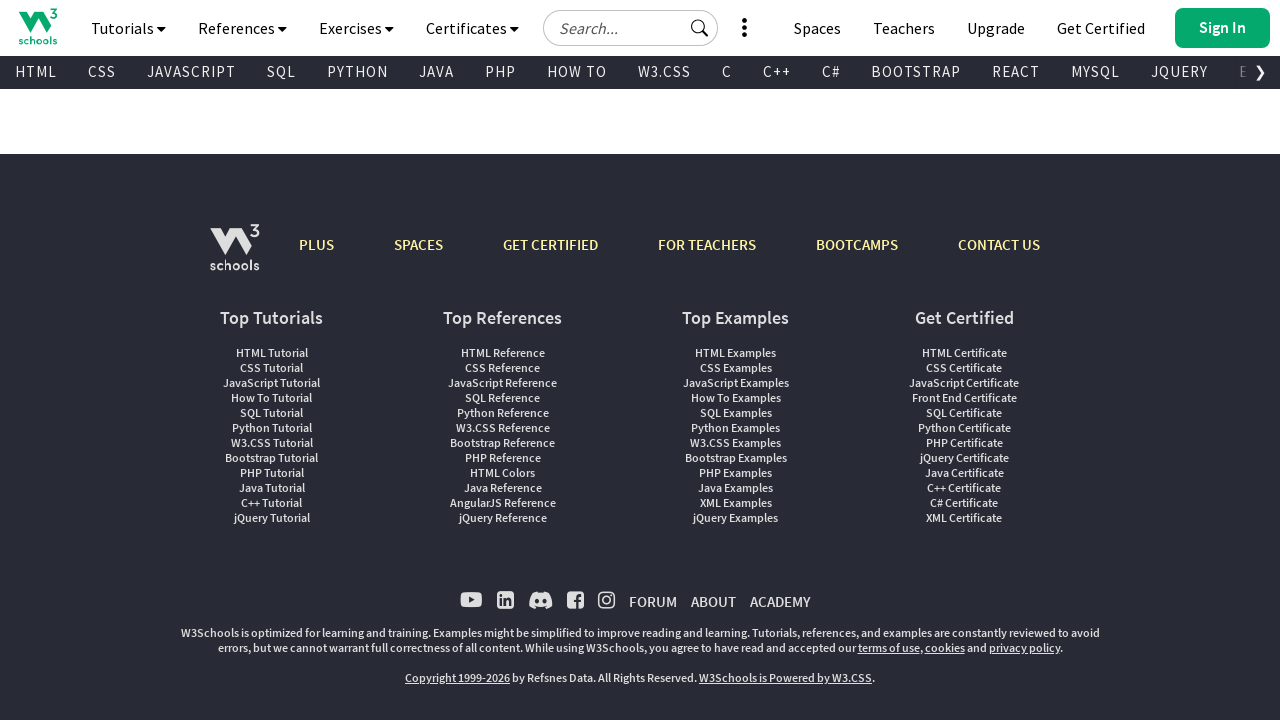

Waited for scroll to bottom to complete
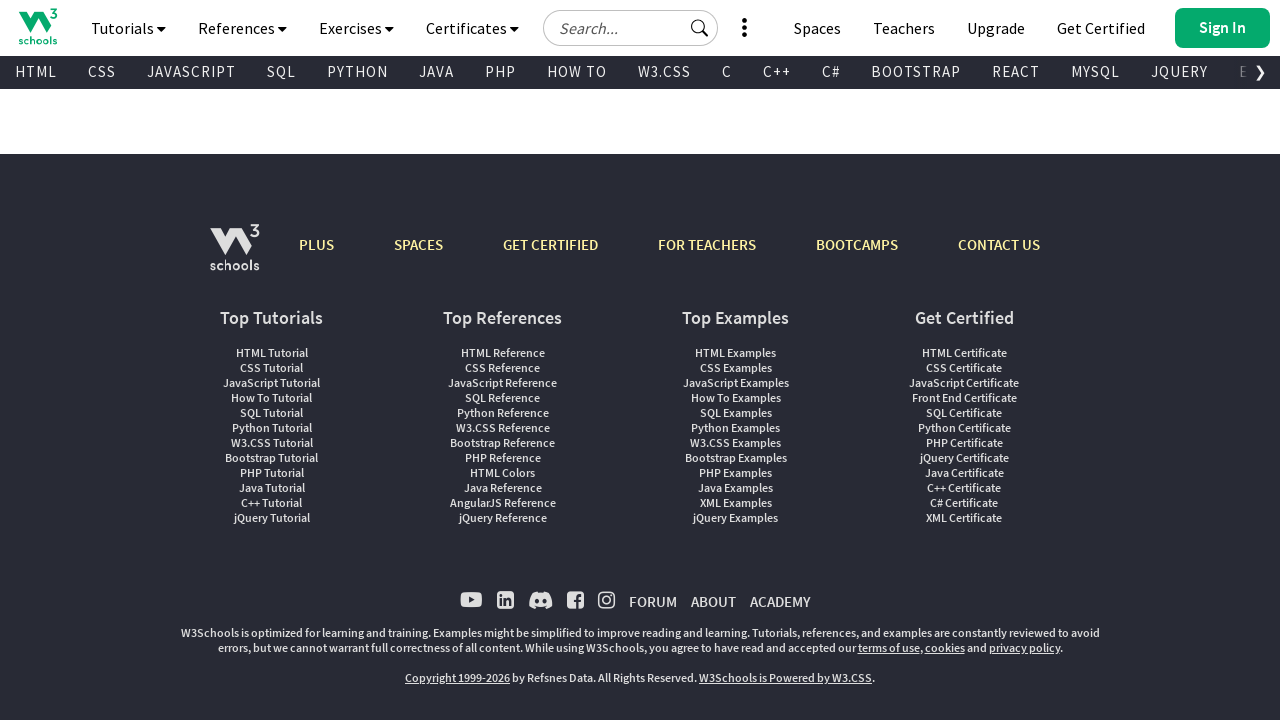

Scrolled back to the top of the page
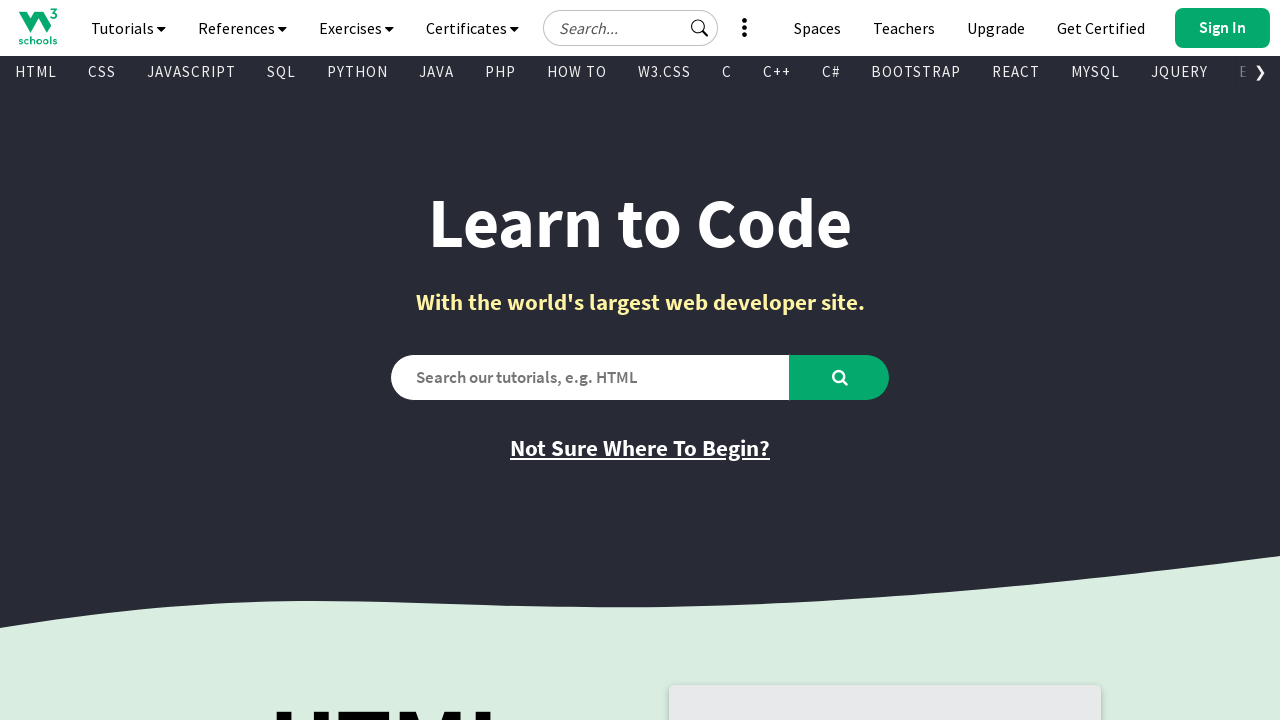

Waited for scroll to top to complete
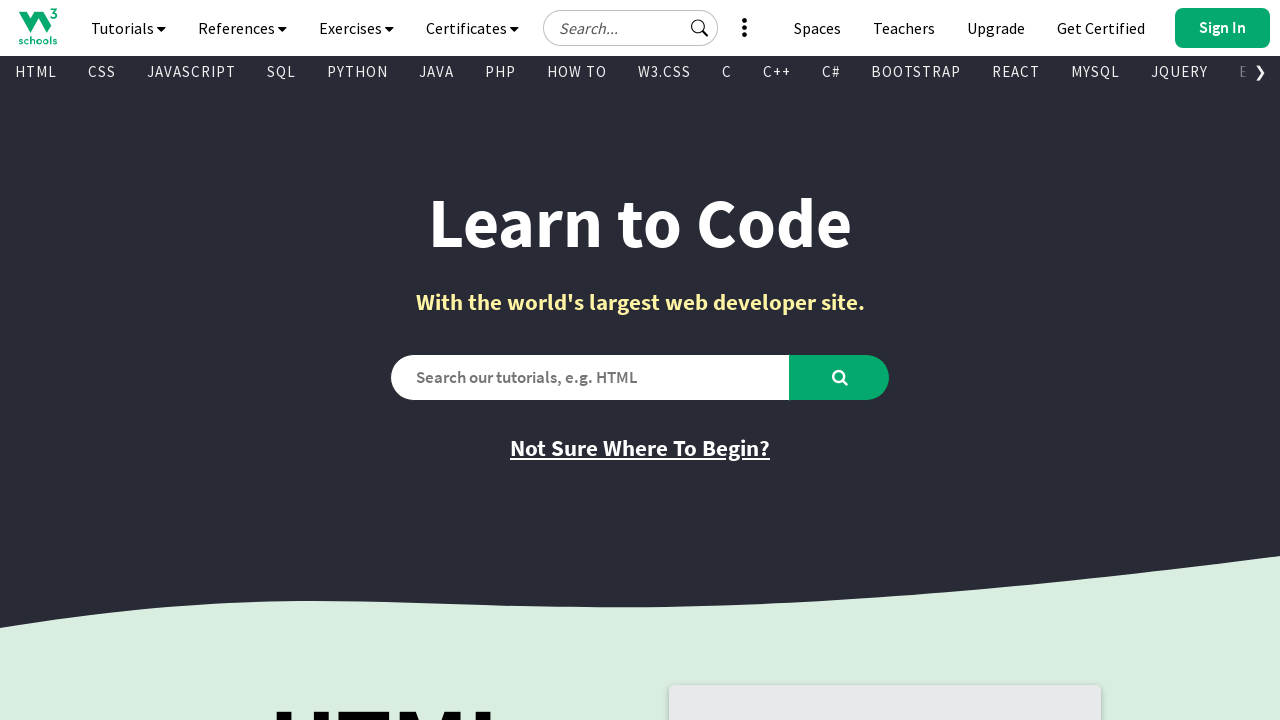

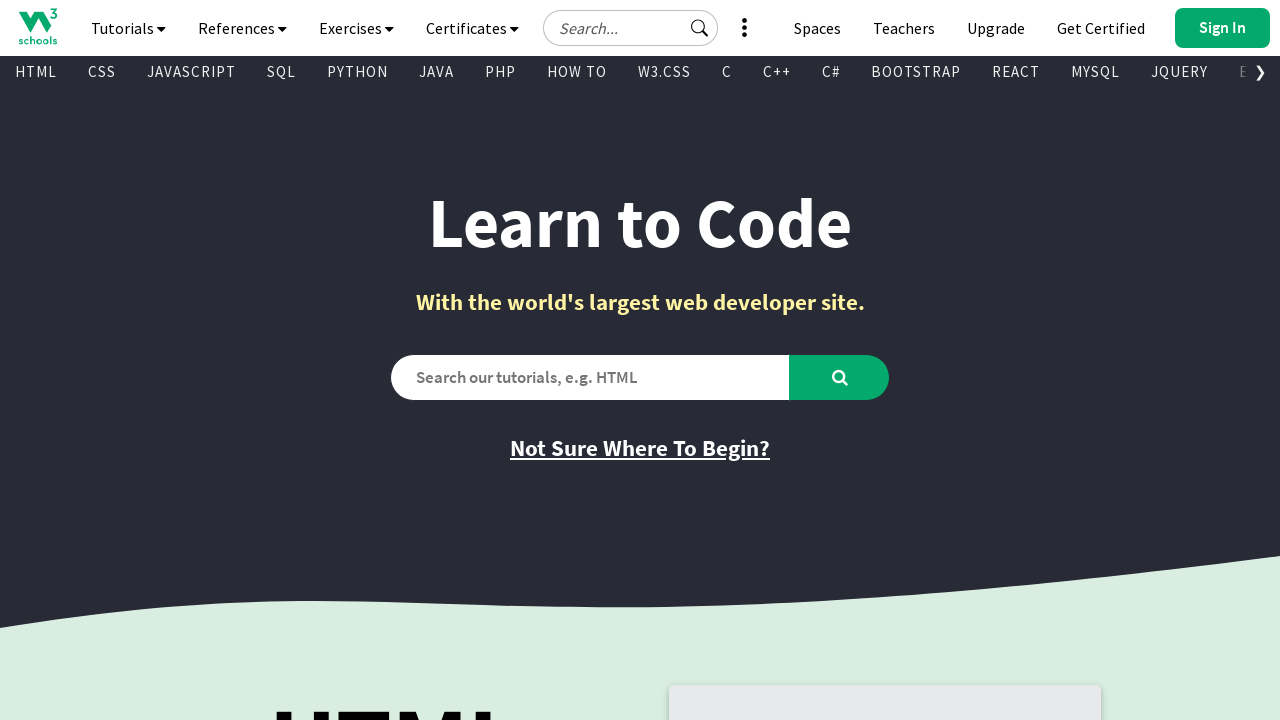